Navigates to the Sugar Cosmetics India homepage and verifies the page loads successfully

Starting URL: https://in.sugarcosmetics.com/

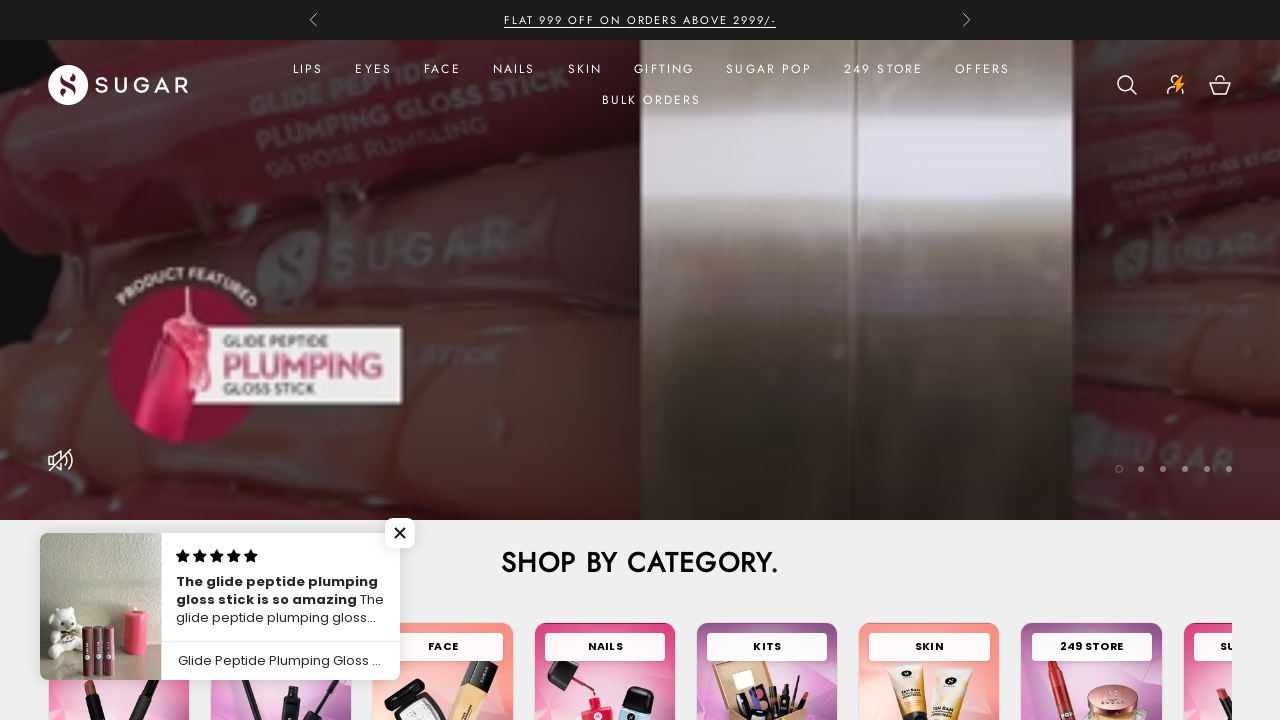

Navigated to Sugar Cosmetics India homepage and waited for DOM to load
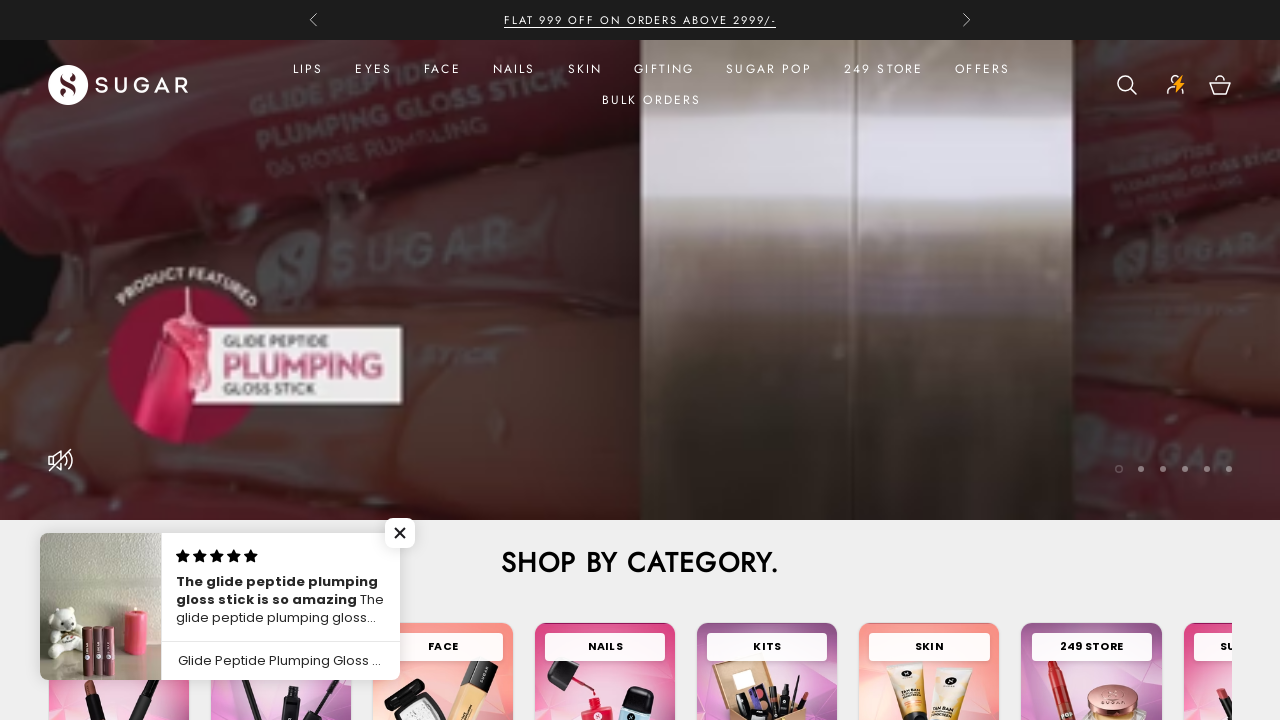

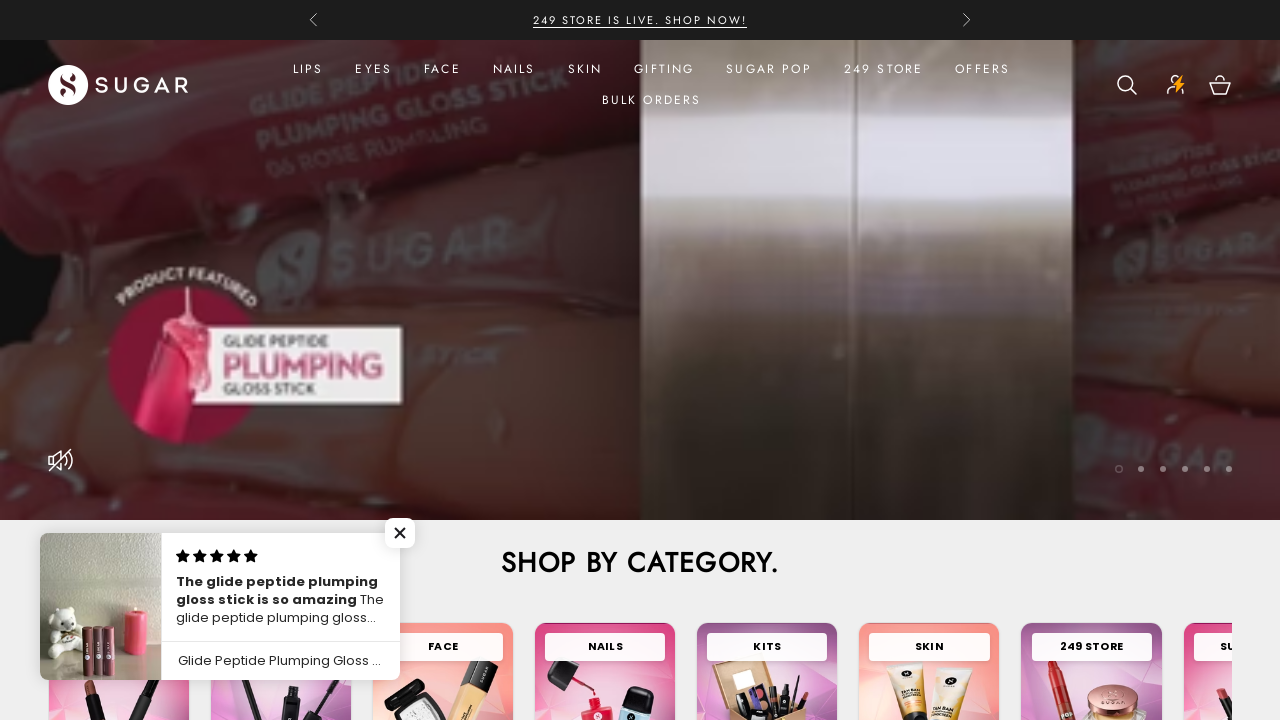